Tests mouse hover functionality by hovering over an age input field and verifying that a tooltip with specific text is displayed.

Starting URL: https://automationfc.github.io/jquery-tooltip/

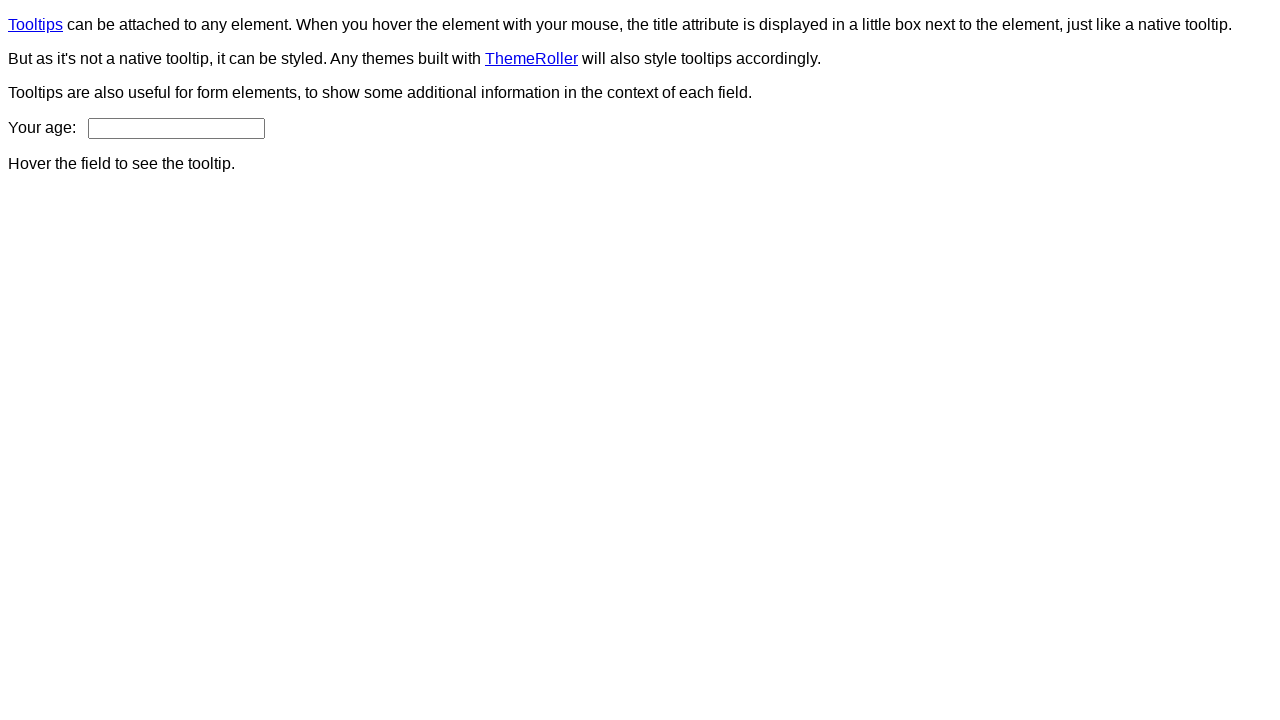

Hovered over age input field at (176, 128) on input#age
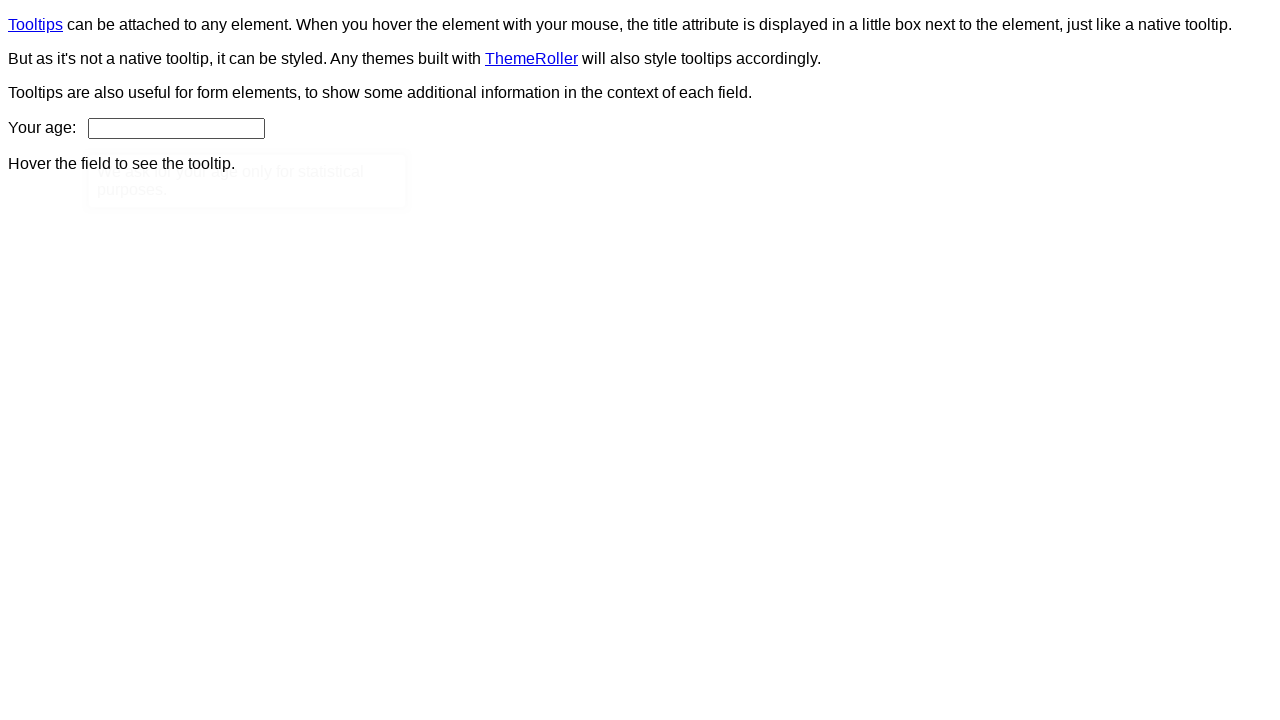

Tooltip appeared and is visible
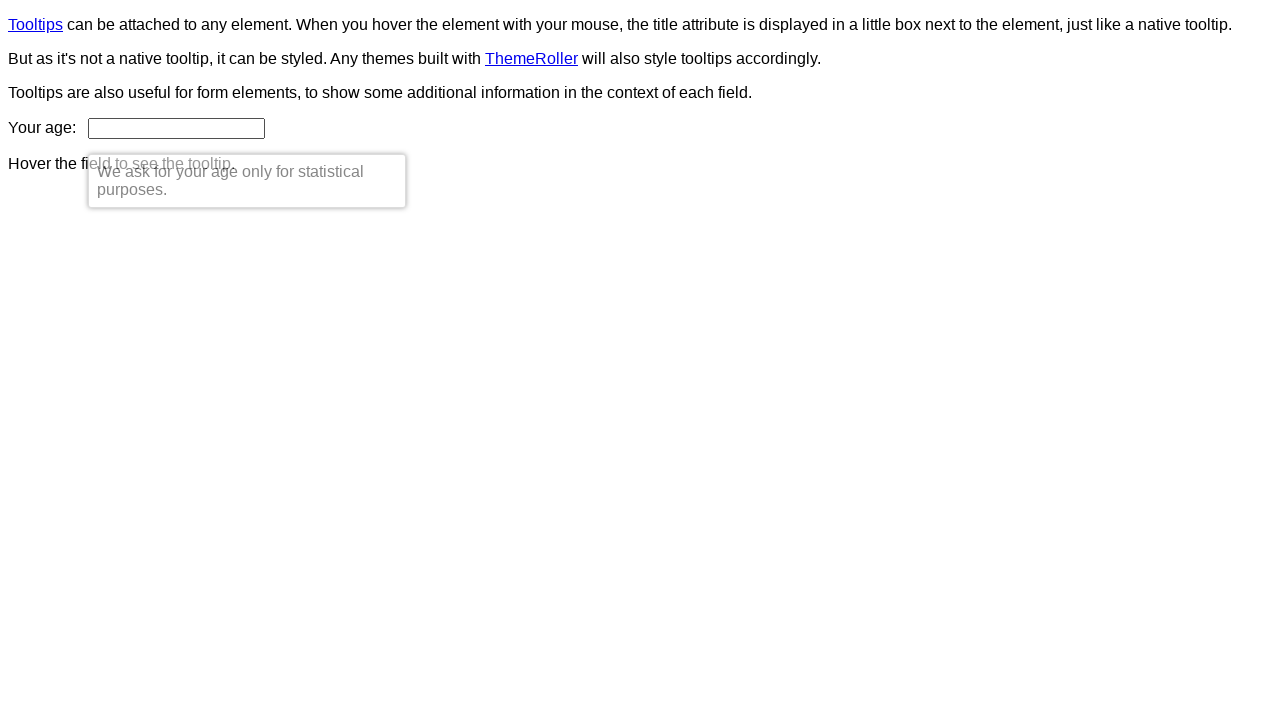

Verified tooltip displays correct text: 'We ask for your age only for statistical purposes.'
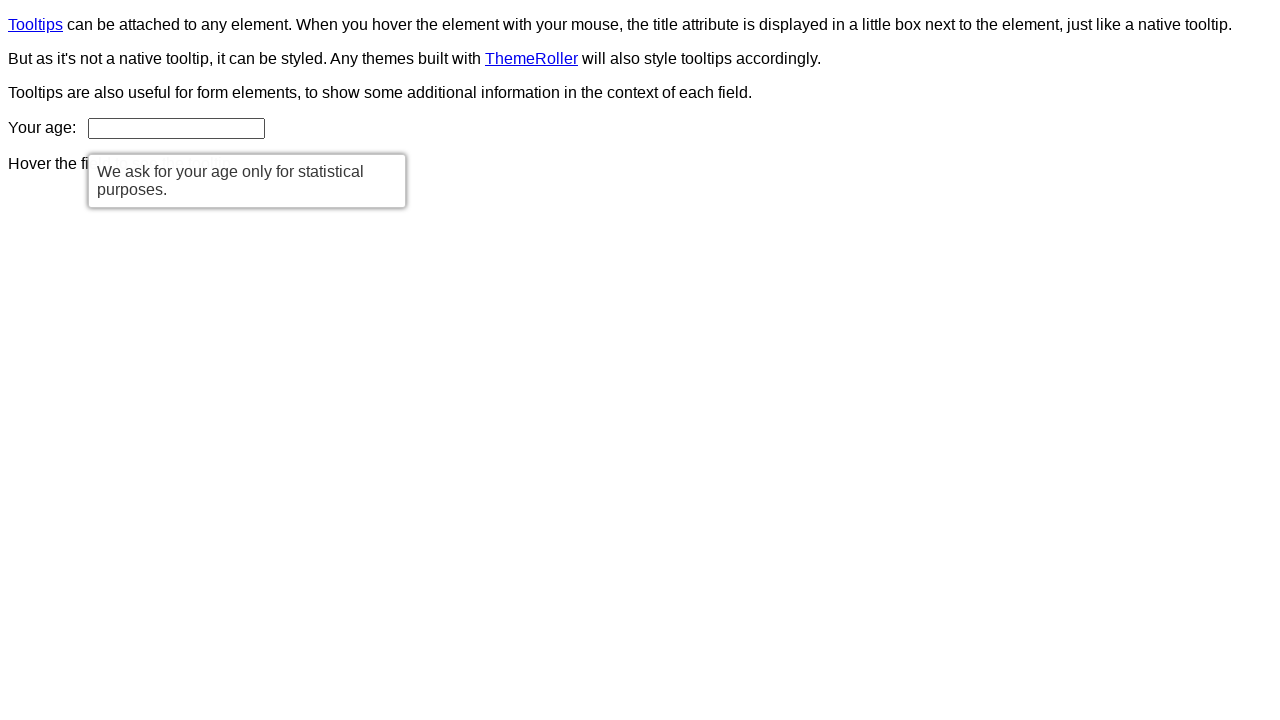

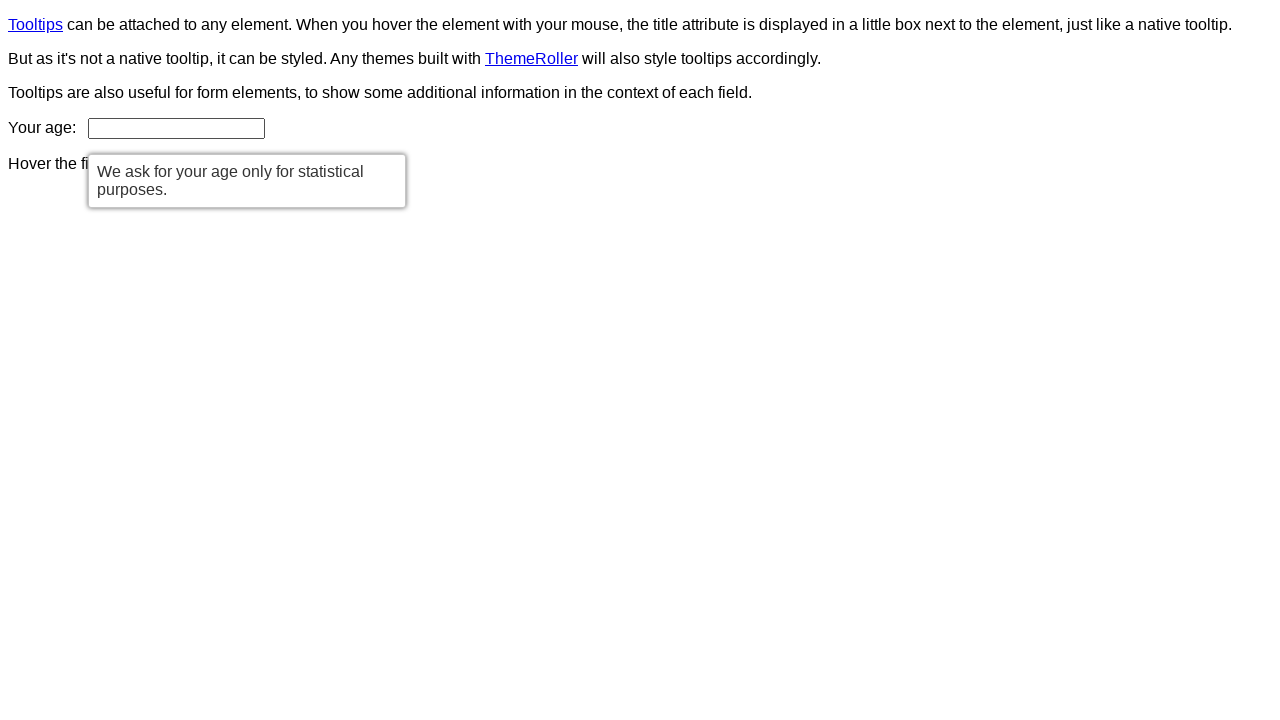